Tests clicking "Try it Yourself" link on W3Schools which opens in a new tab and verifying the new tab's URL

Starting URL: https://www.w3schools.com/html/

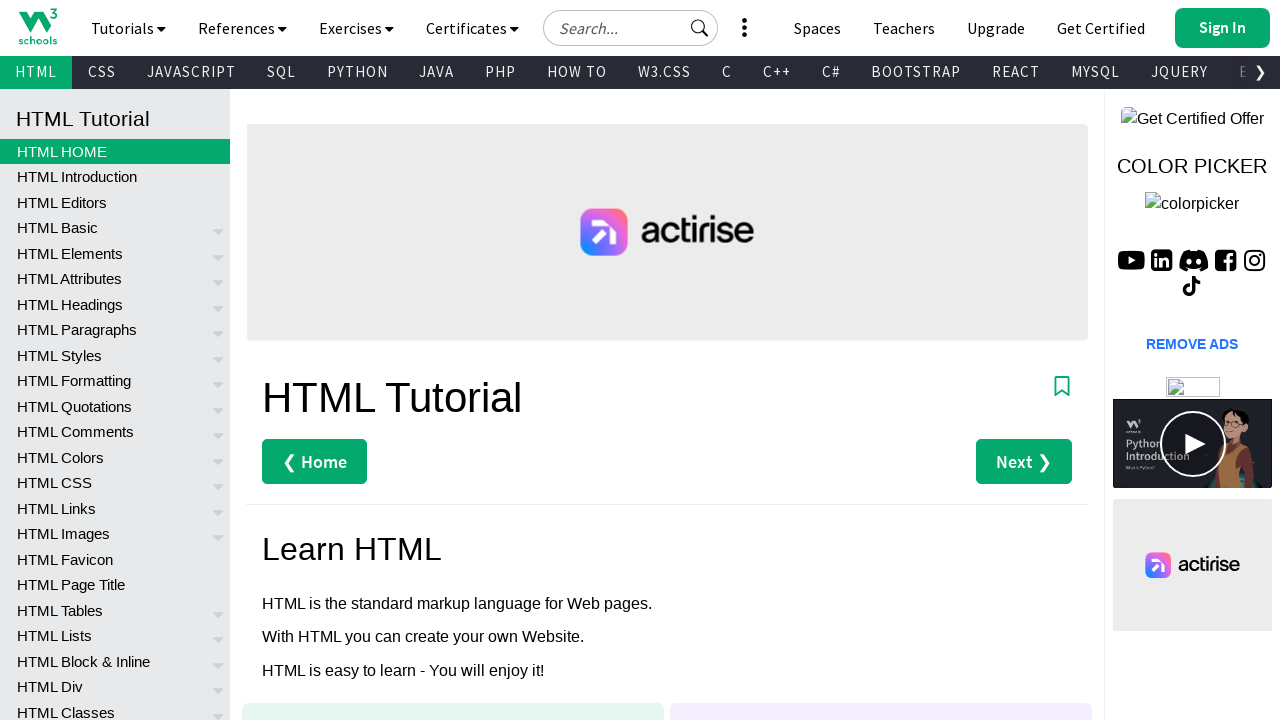

Clicked 'Try it Yourself »' link to open editor in new tab at (334, 361) on text=Try it Yourself »
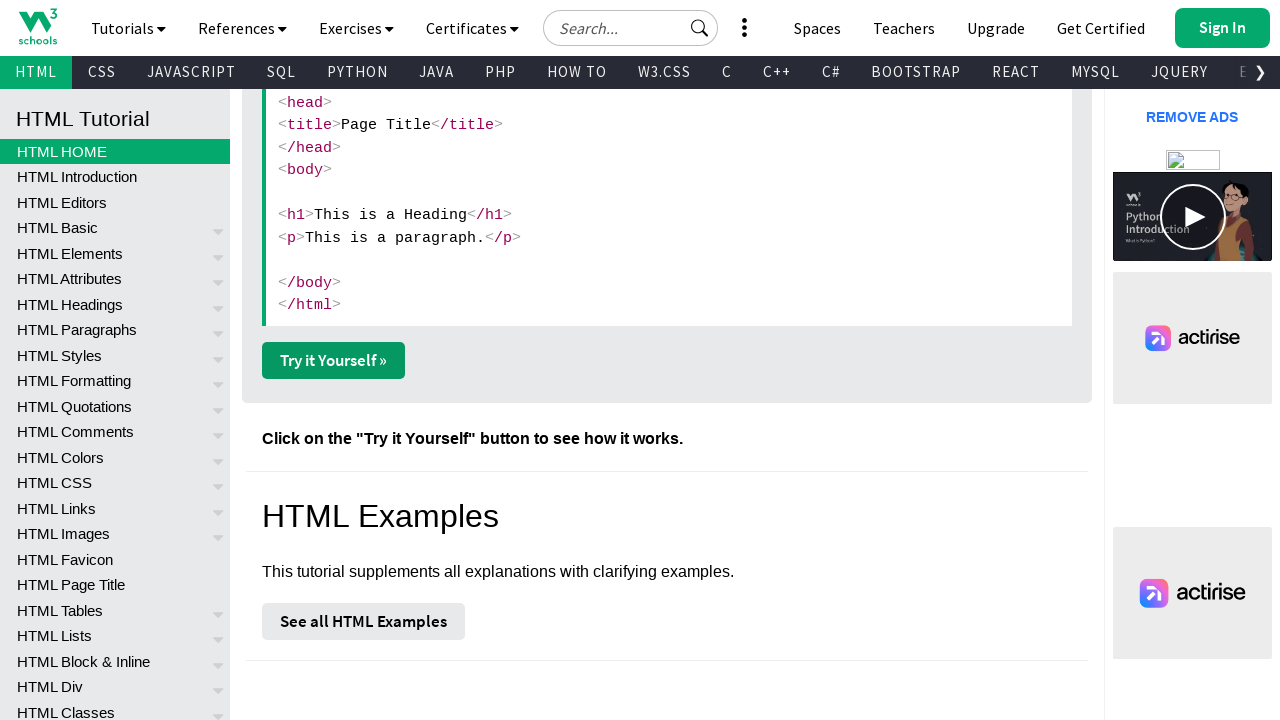

Waited 1 second for new tab to open
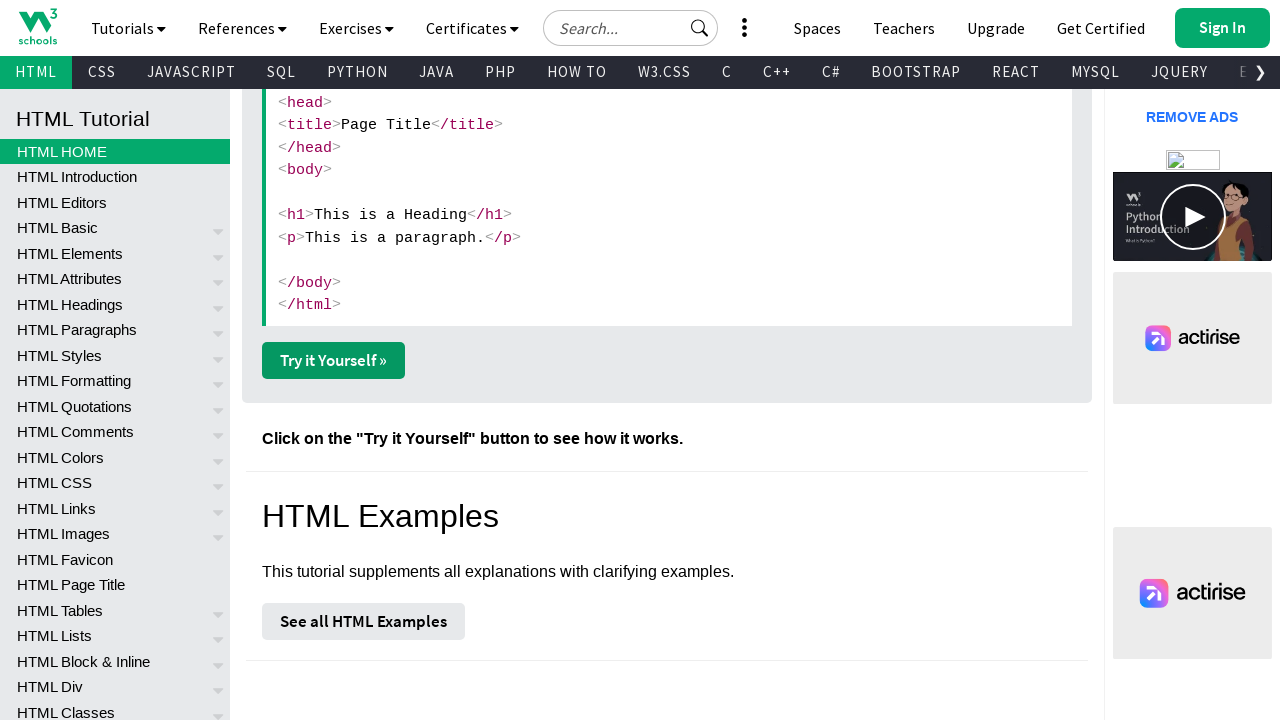

Switched to new tab by getting the last opened page
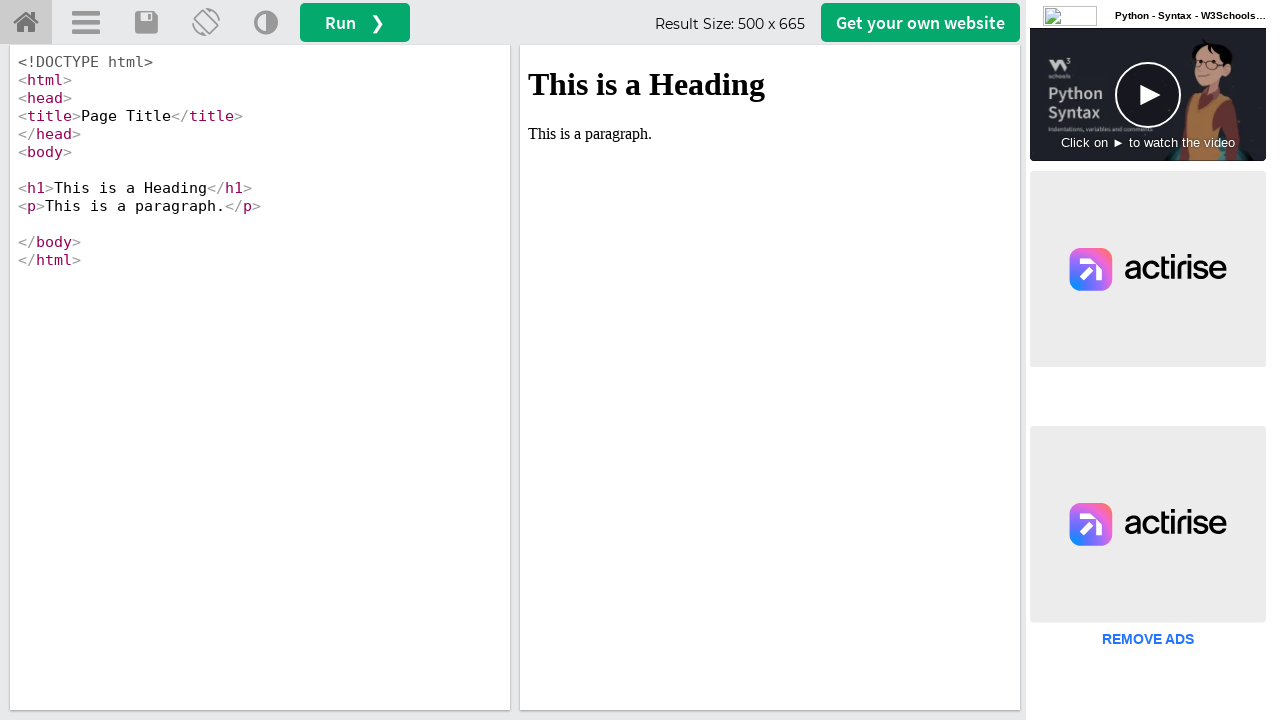

New tab finished loading
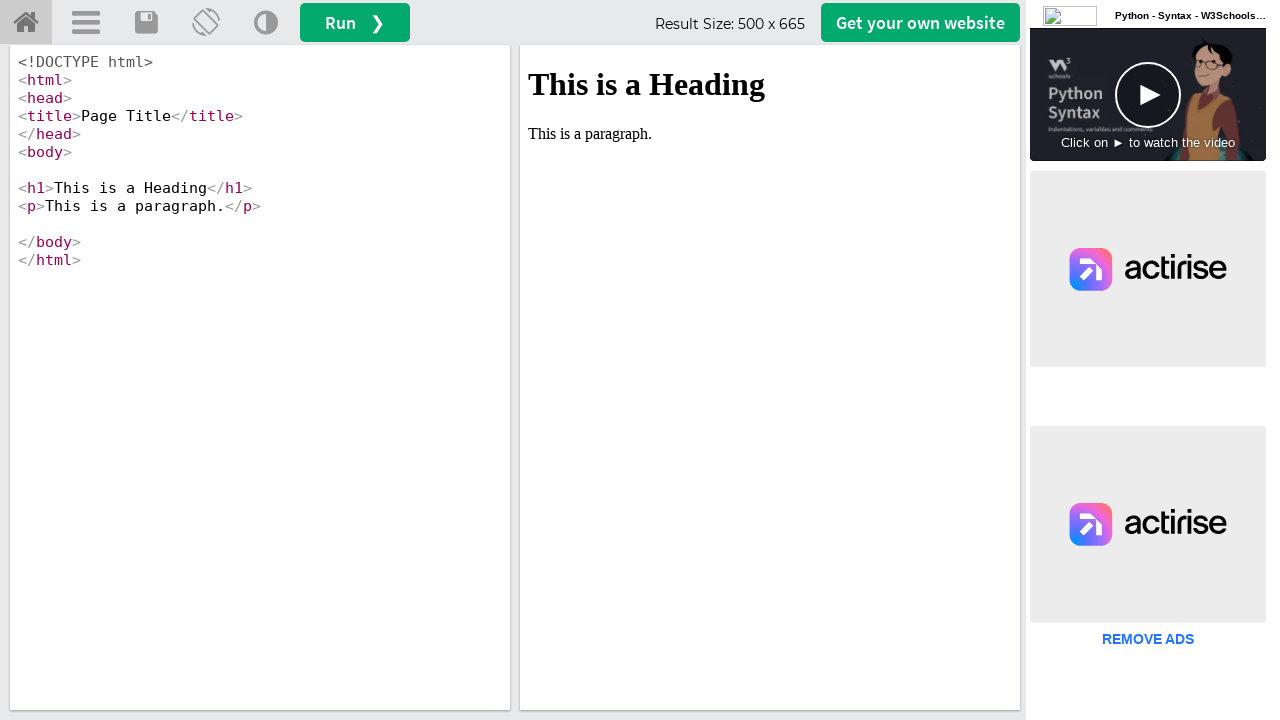

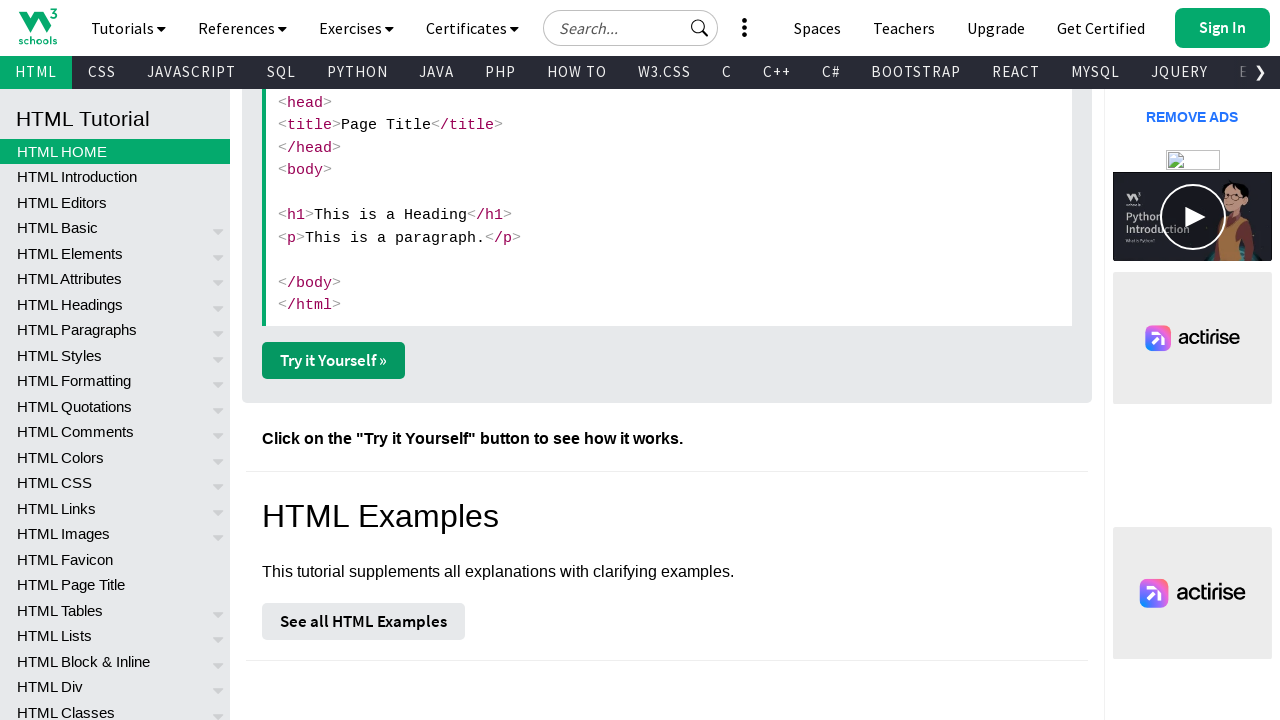